Tests the Add/Remove Elements page by clicking the Add Element button, verifying the Delete button appears, clicking Delete to remove it, and verifying the page header is still displayed.

Starting URL: https://the-internet.herokuapp.com/add_remove_elements/

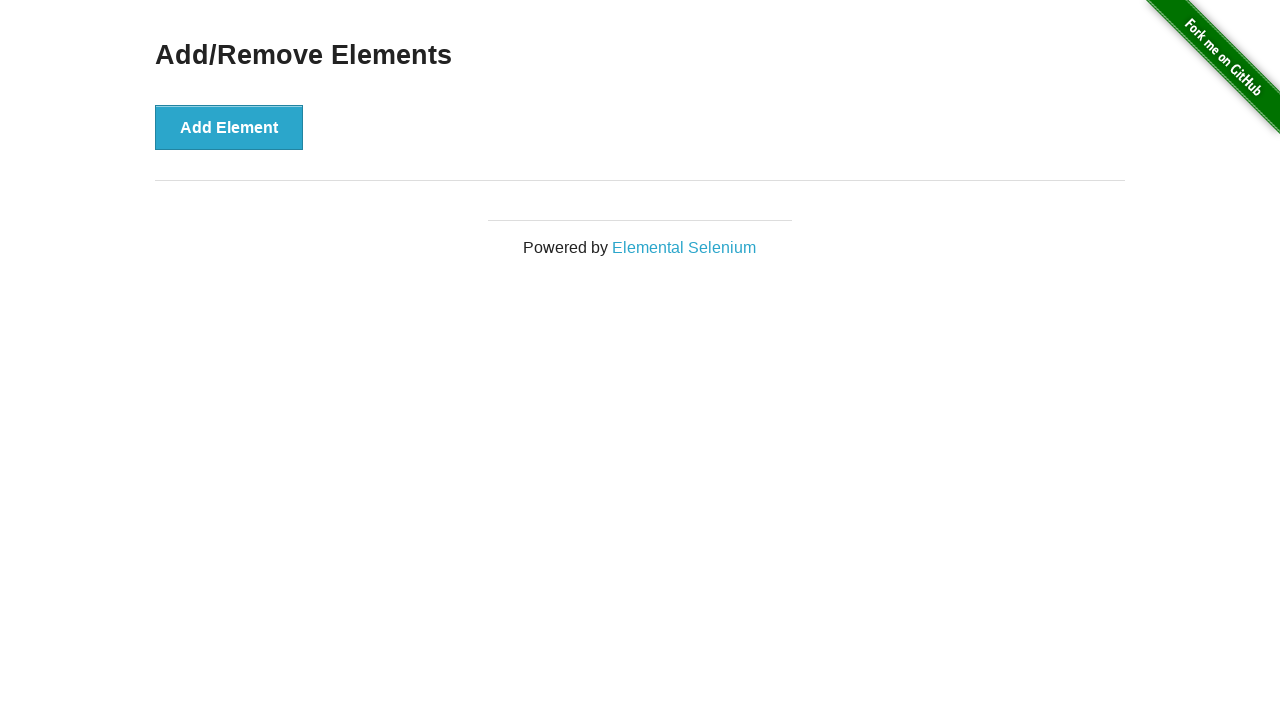

Clicked Add Element button at (229, 127) on button[onclick='addElement()']
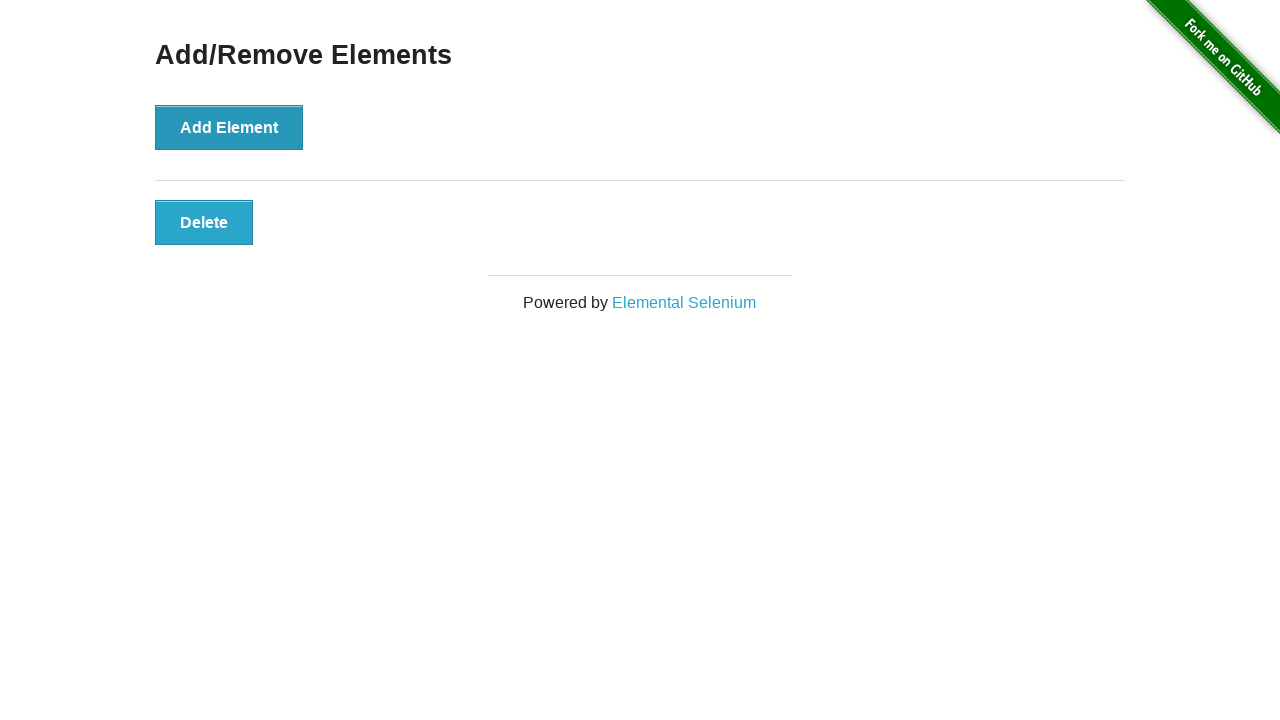

Delete button appeared and became visible
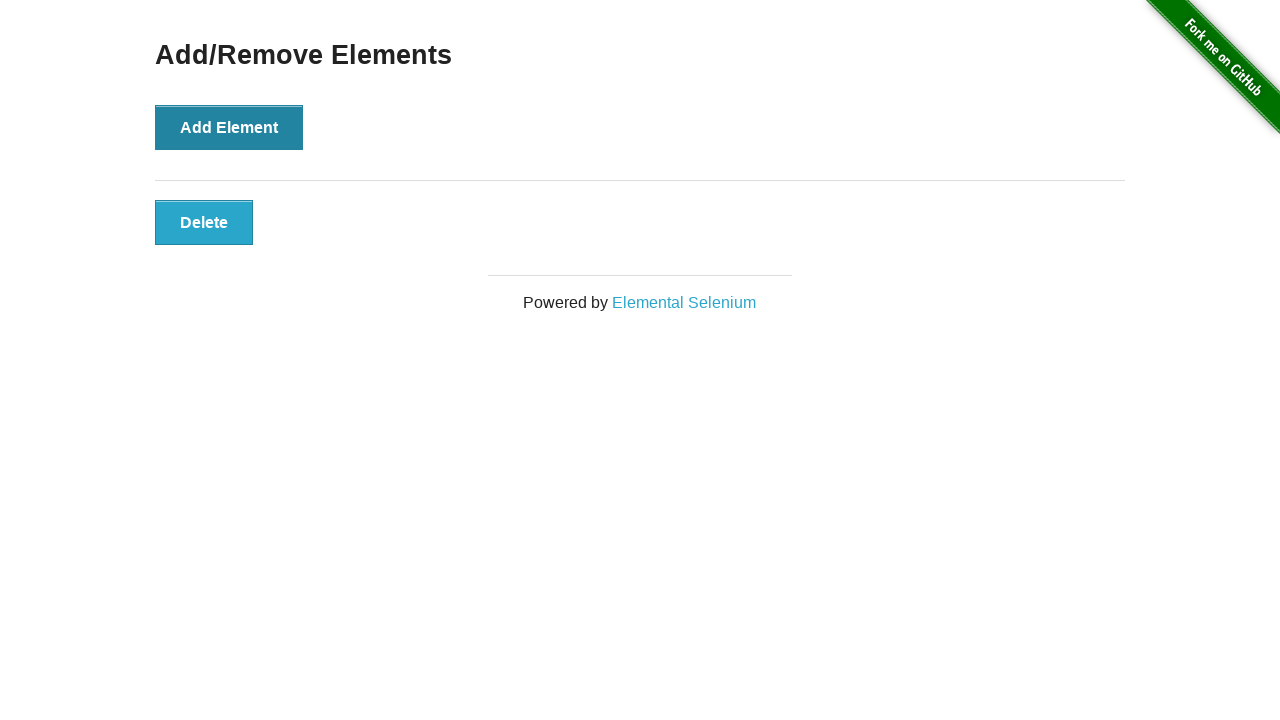

Verified Delete button is visible
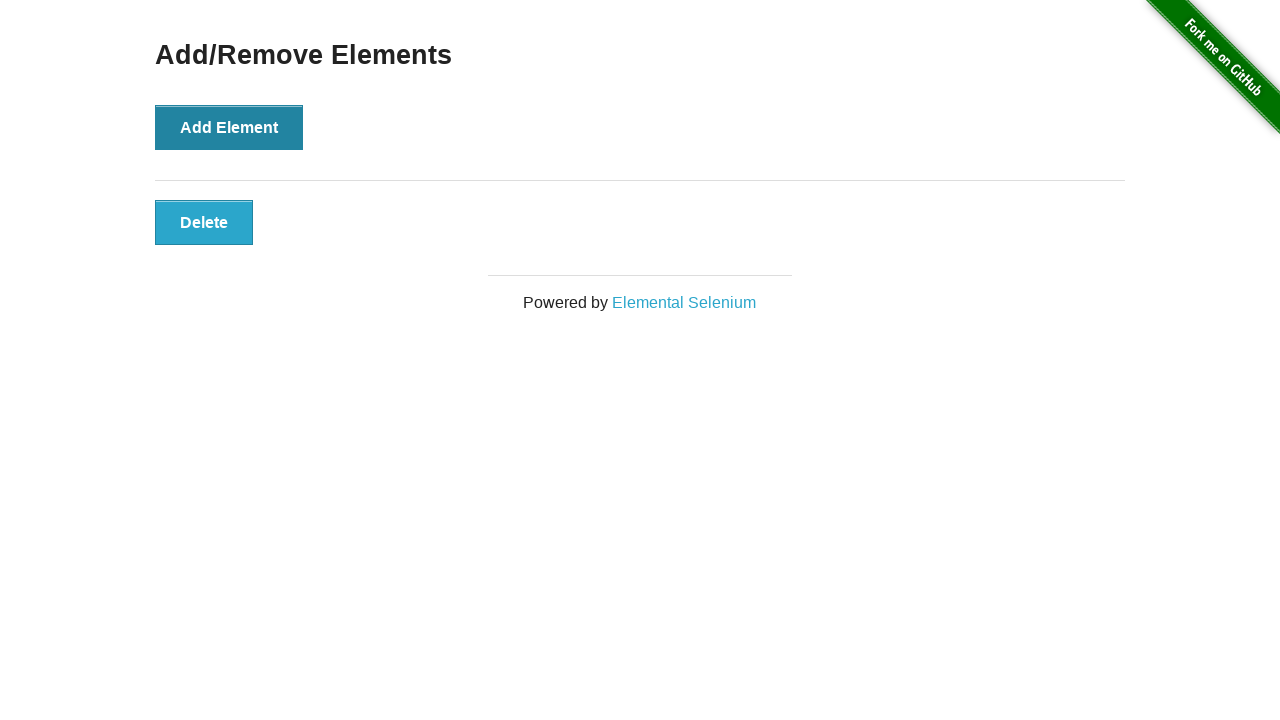

Clicked Delete button to remove element at (204, 222) on button[onclick='deleteElement()']
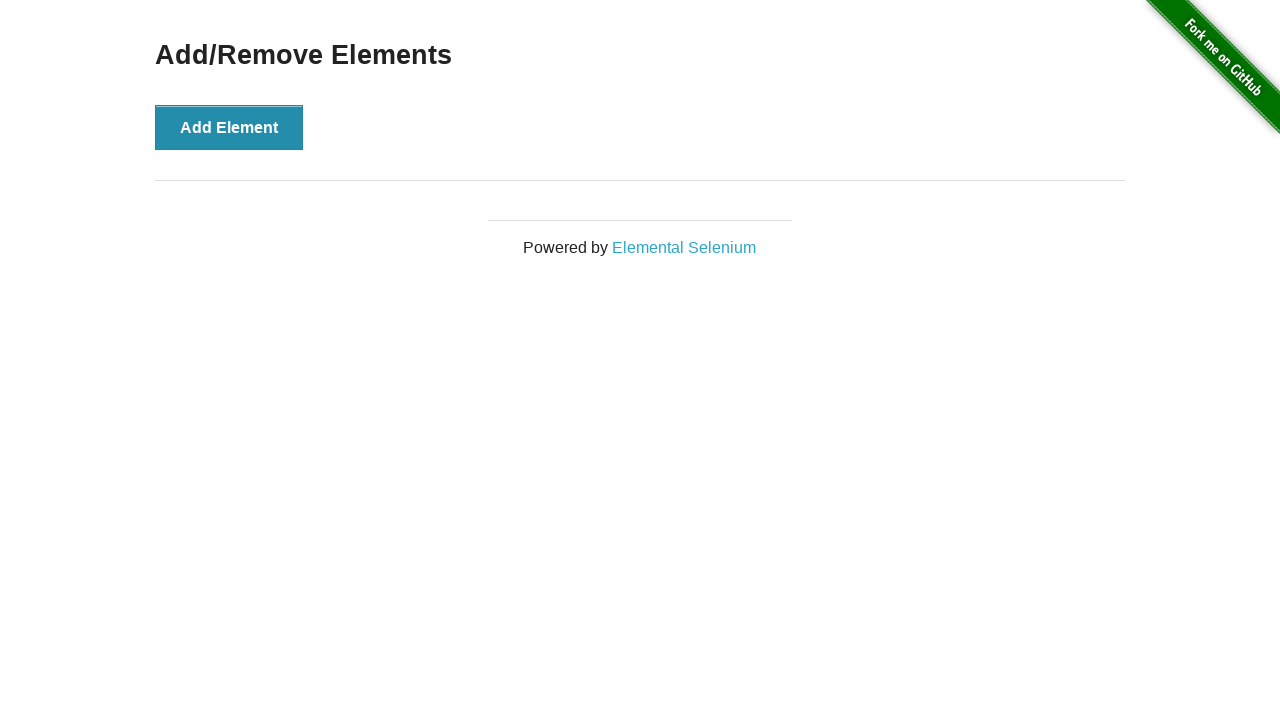

Waited 500ms for element removal
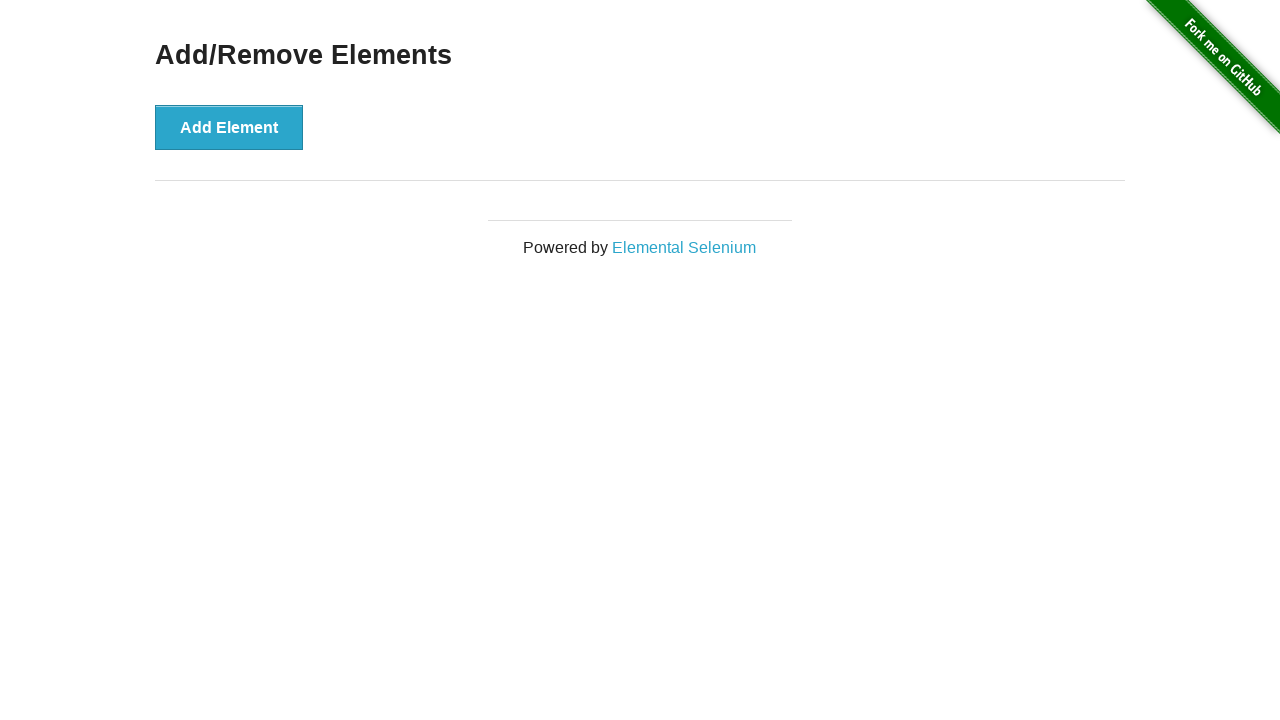

Verified Add/Remove Elements page header is still displayed
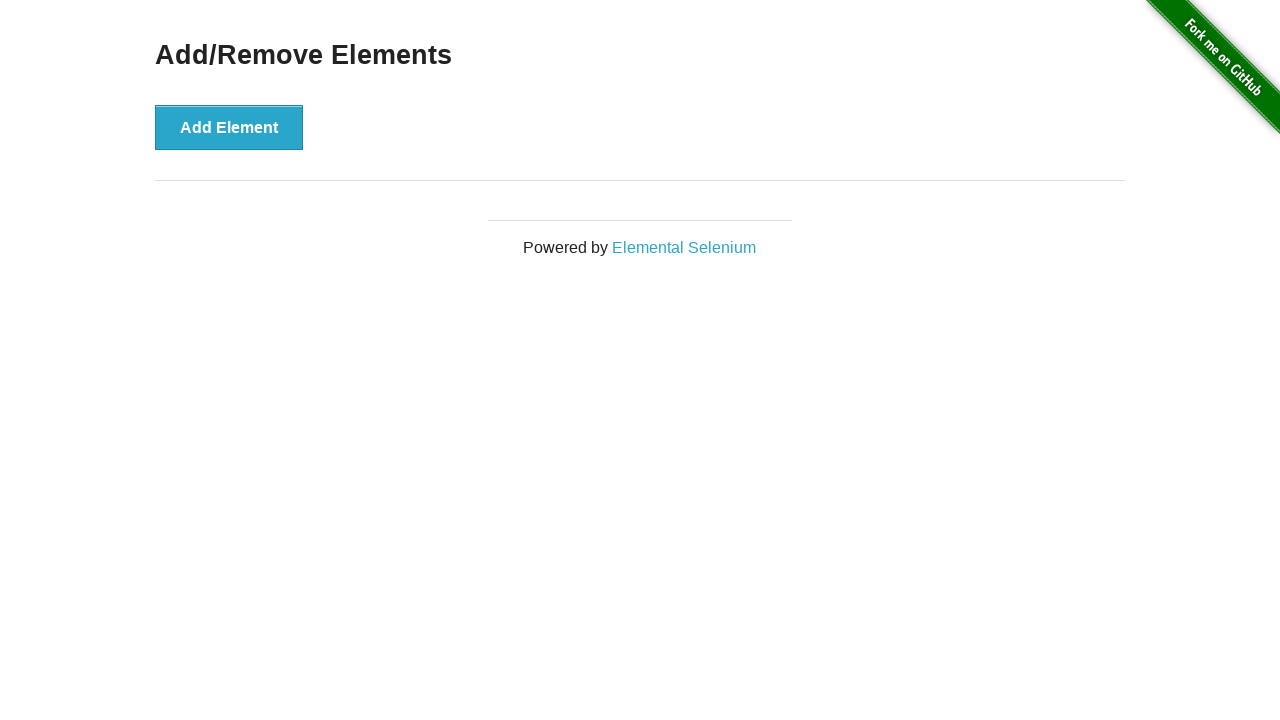

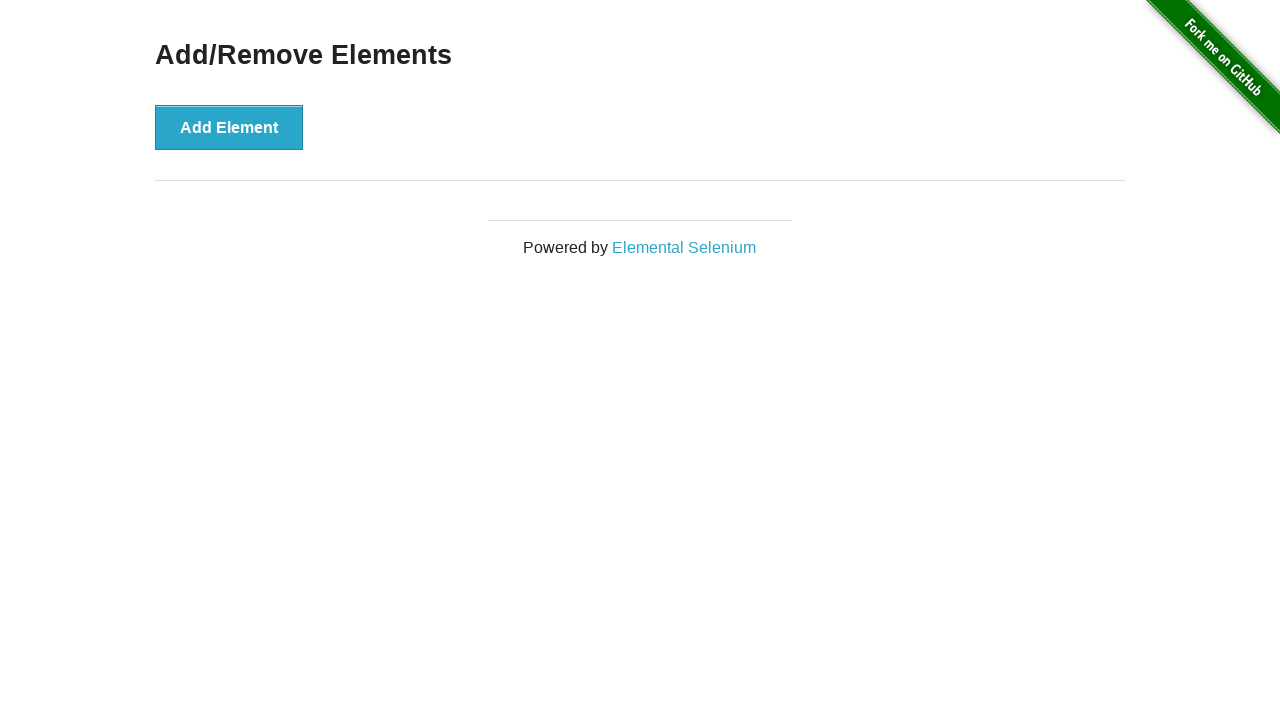